Tests keyboard input by finding an element and sending the space key to it, then verifying the displayed result text shows the correct key was pressed.

Starting URL: http://the-internet.herokuapp.com/key_presses

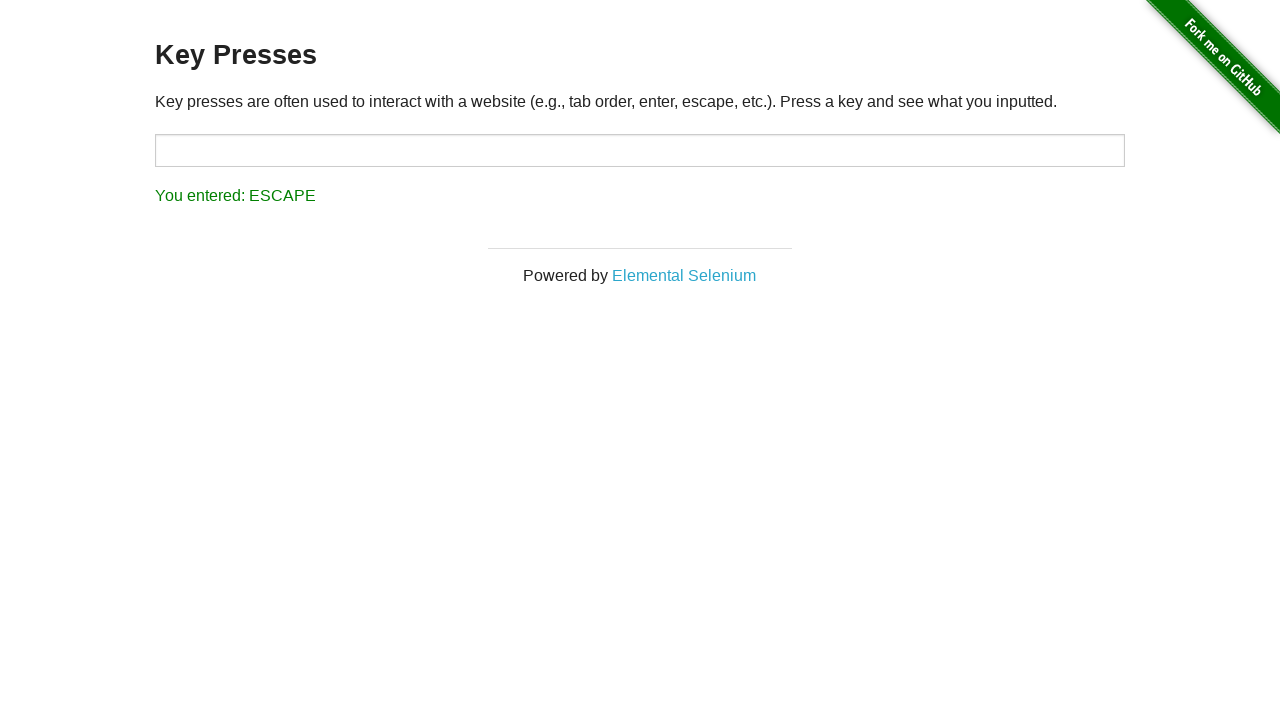

Pressed Space key on target element on #target
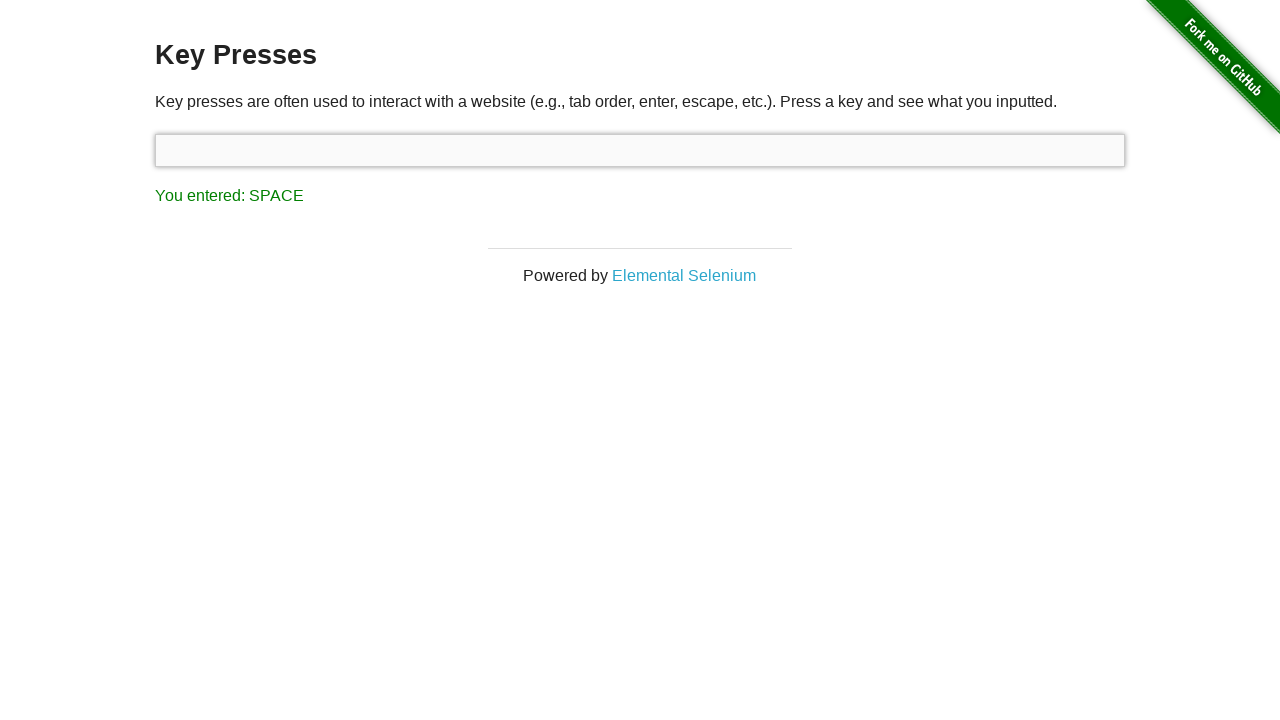

Waited for result element to appear
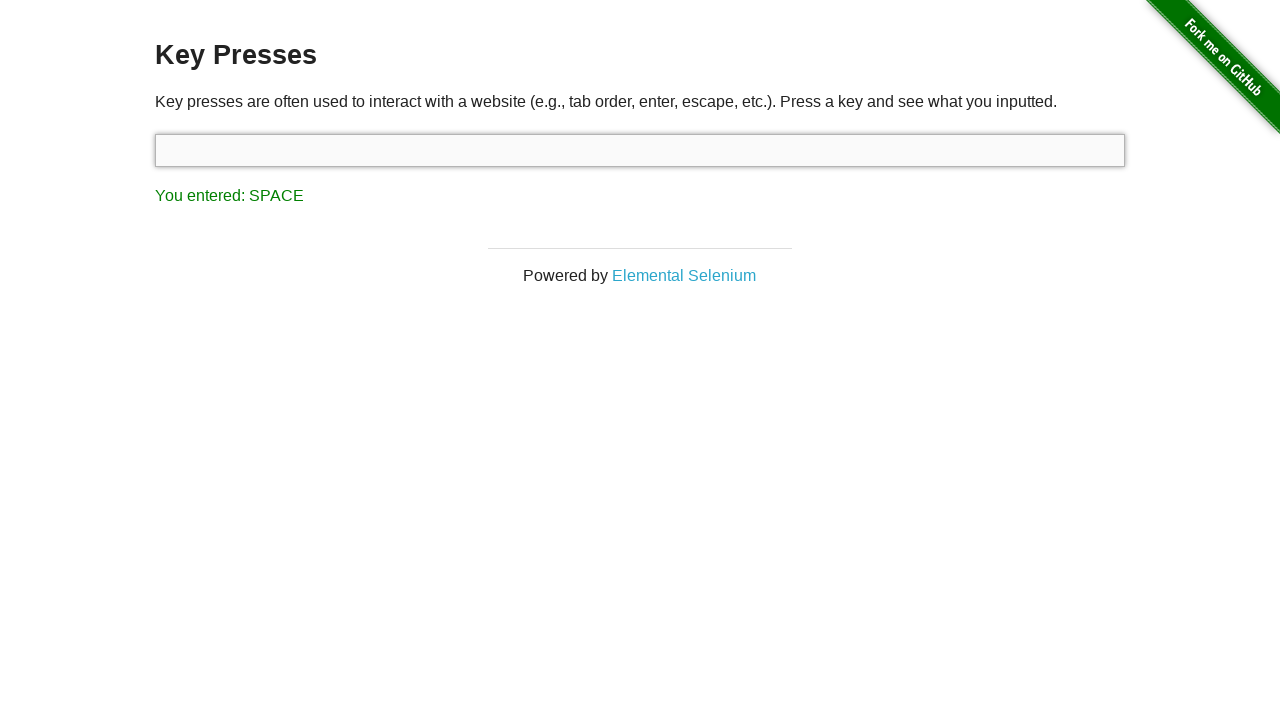

Retrieved result text content
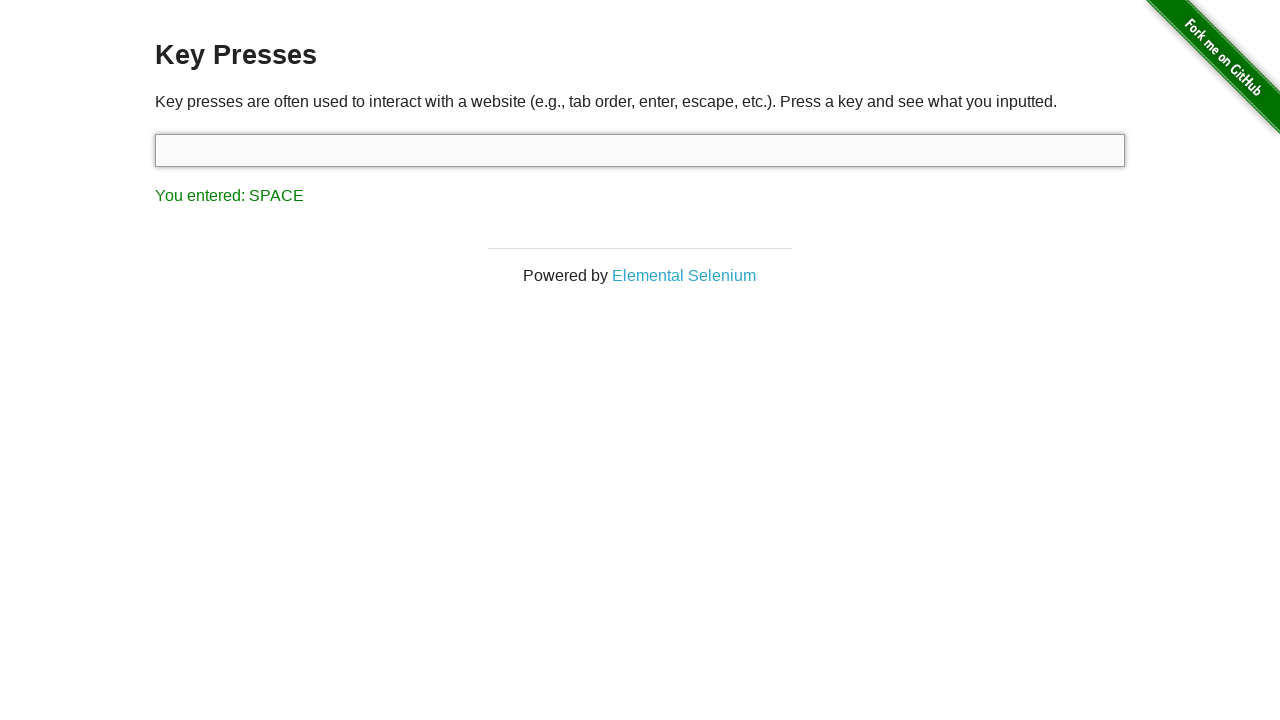

Verified result text shows 'You entered: SPACE'
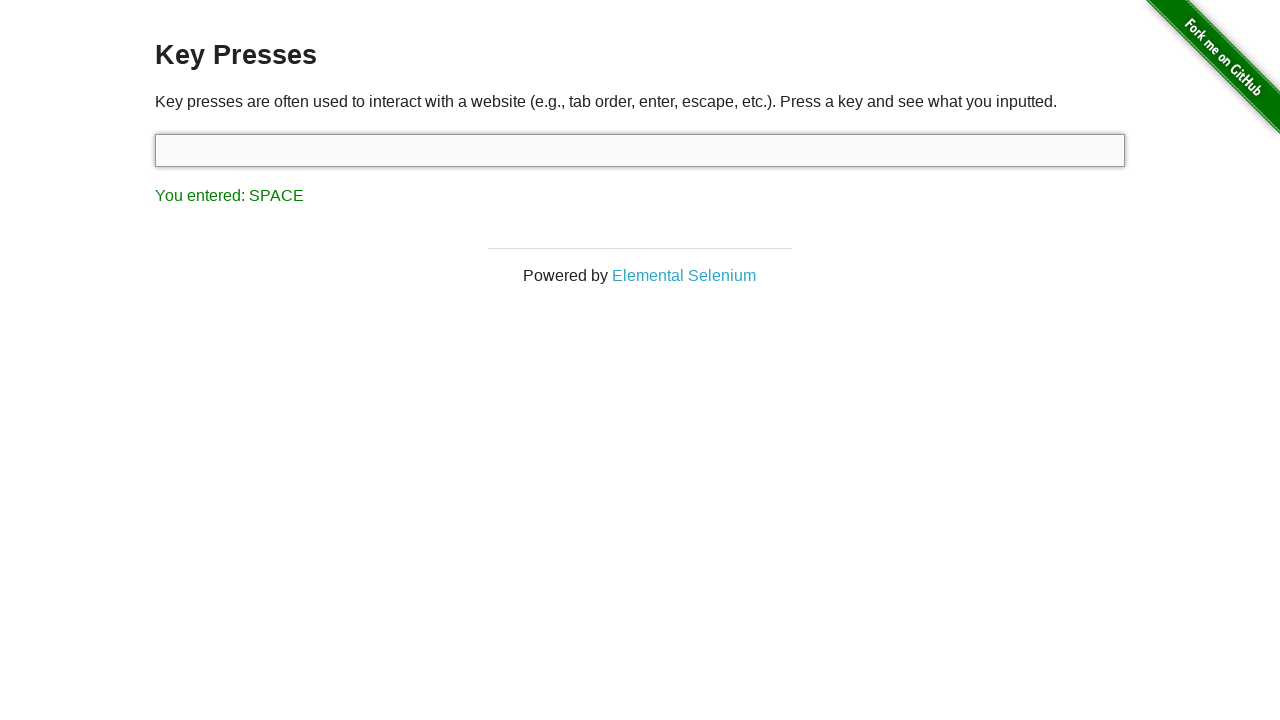

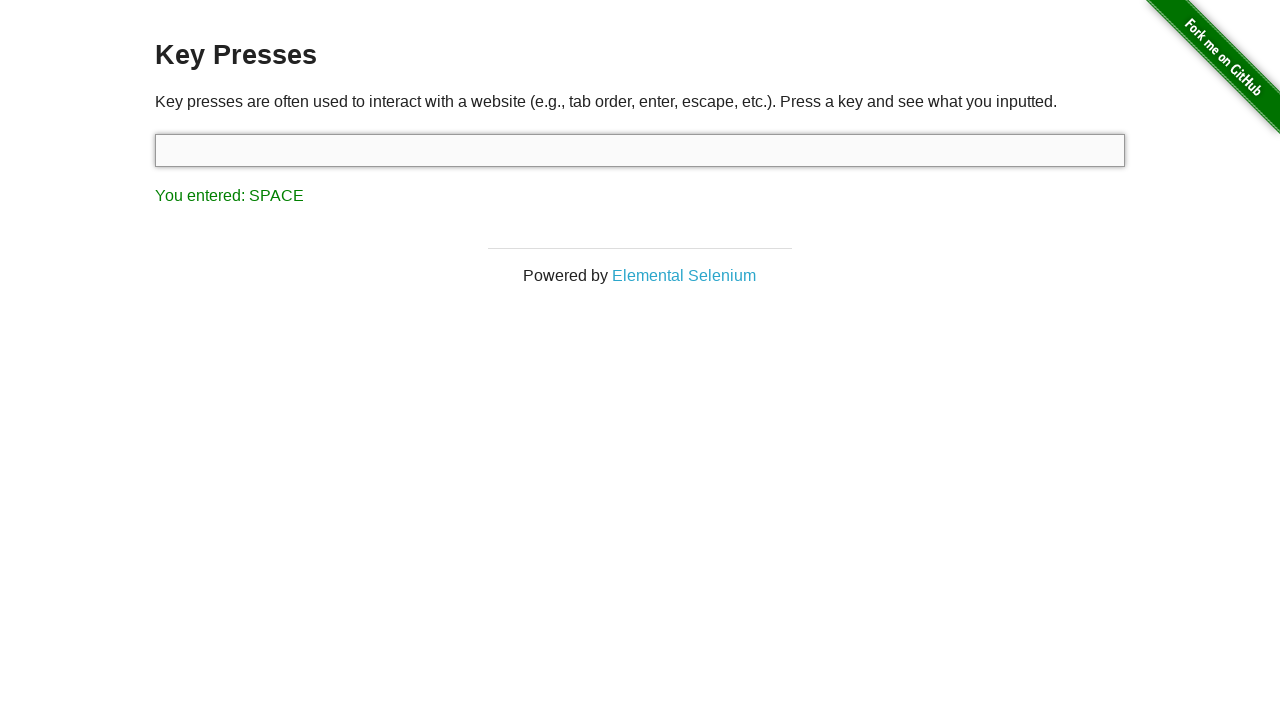